Tests that edits are saved when the input field loses focus (blur event)

Starting URL: https://demo.playwright.dev/todomvc

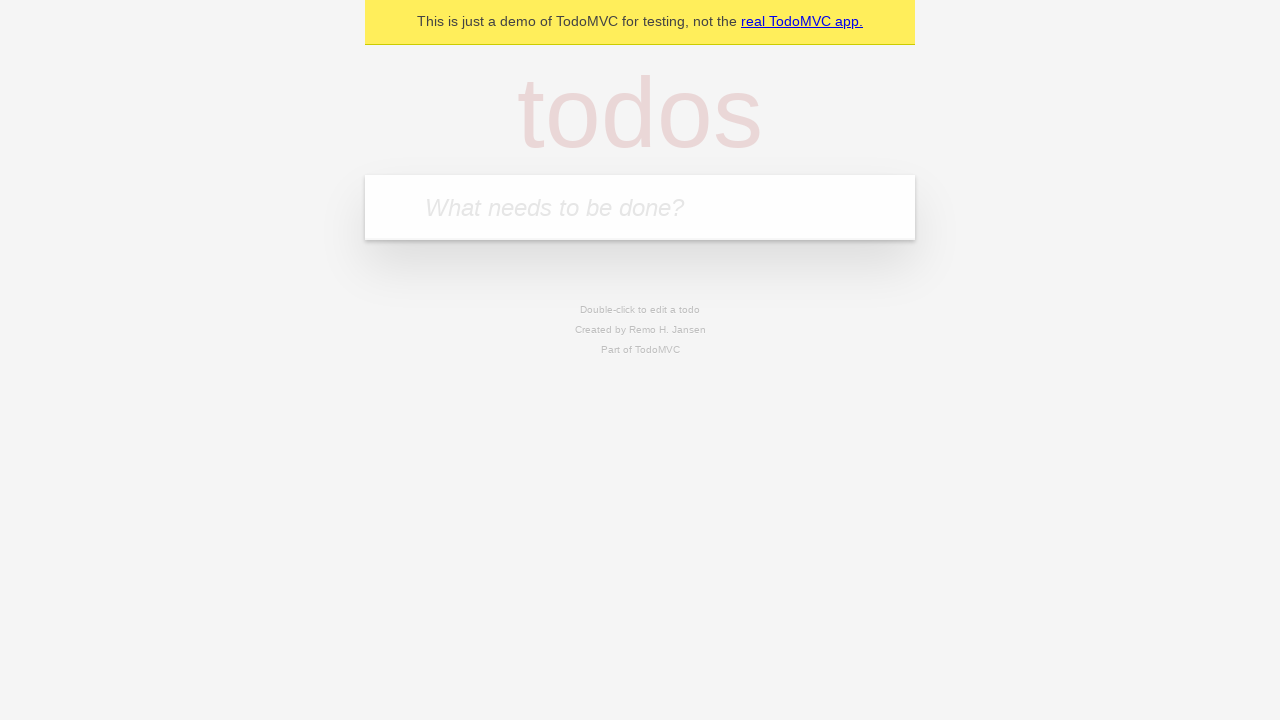

Filled todo input with 'buy some cheese' on internal:attr=[placeholder="What needs to be done?"i]
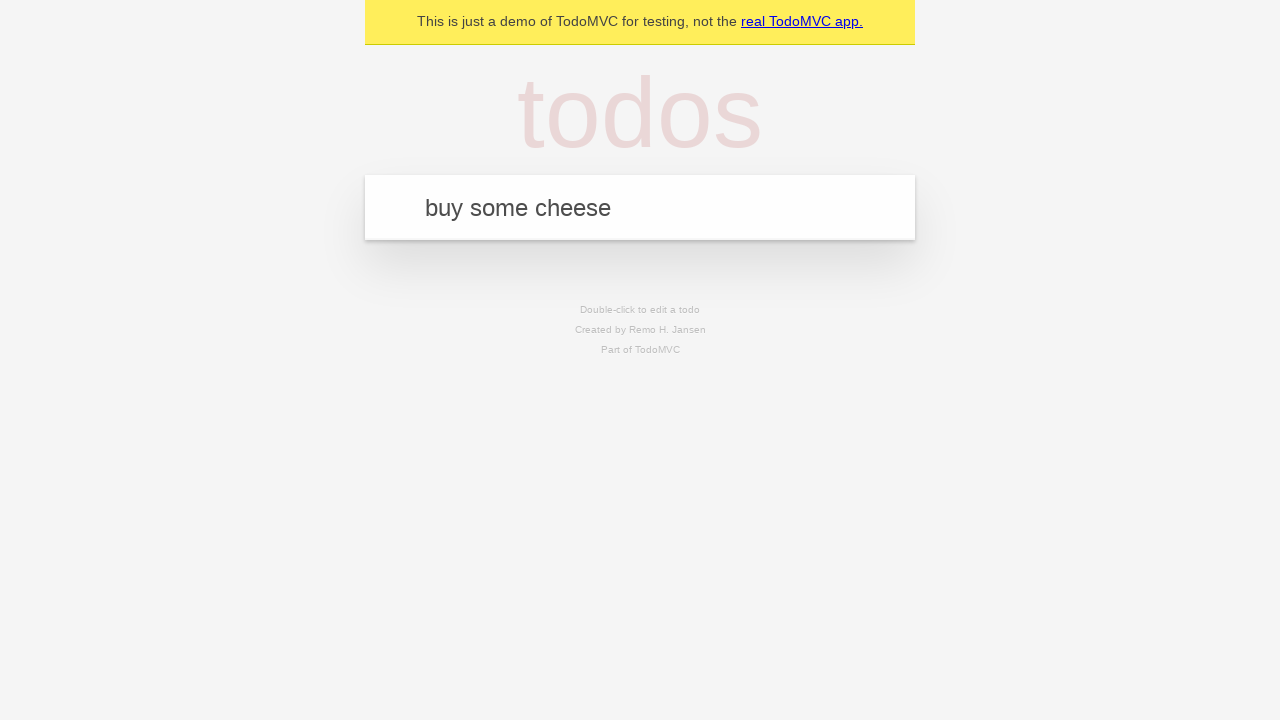

Pressed Enter to create first todo on internal:attr=[placeholder="What needs to be done?"i]
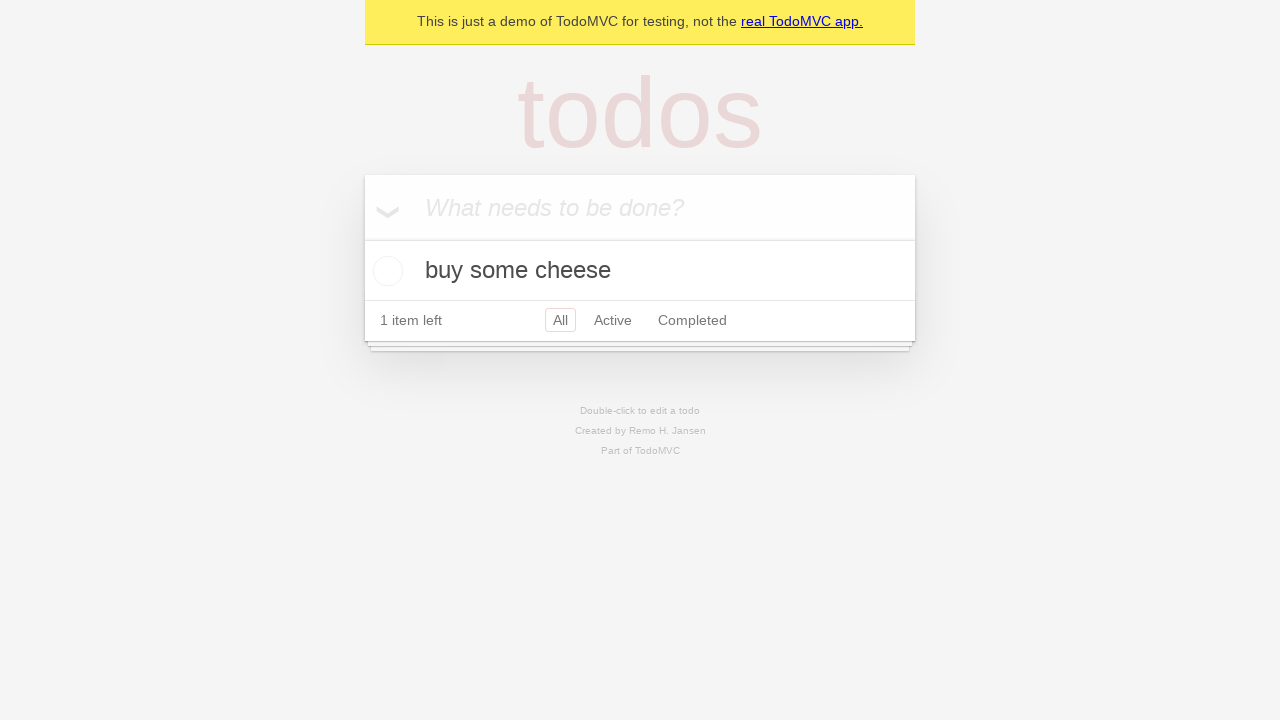

Filled todo input with 'feed the cat' on internal:attr=[placeholder="What needs to be done?"i]
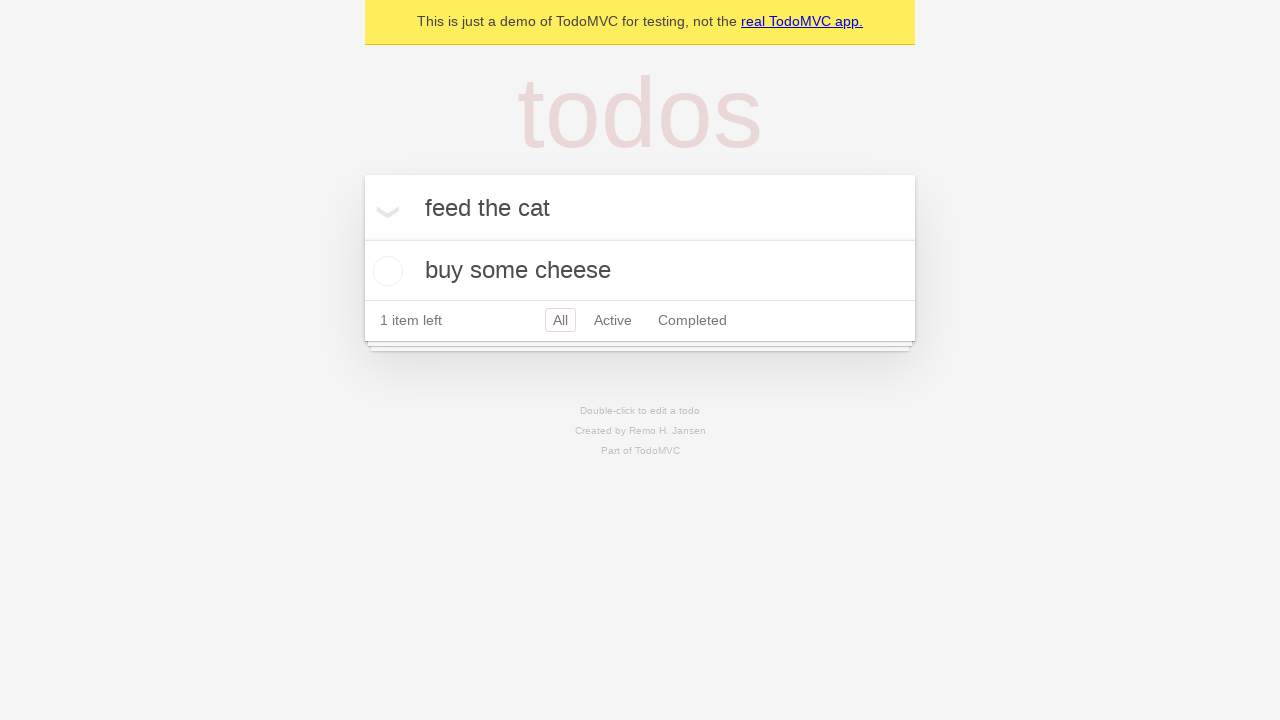

Pressed Enter to create second todo on internal:attr=[placeholder="What needs to be done?"i]
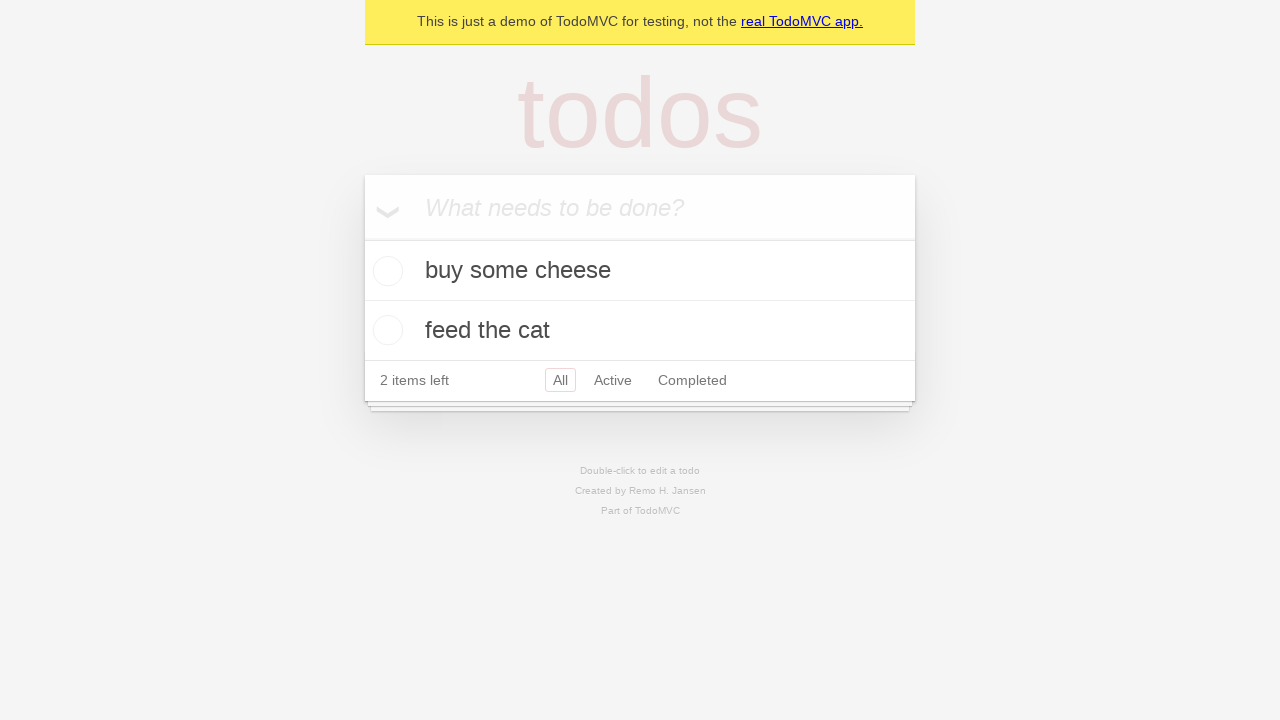

Filled todo input with 'book a doctors appointment' on internal:attr=[placeholder="What needs to be done?"i]
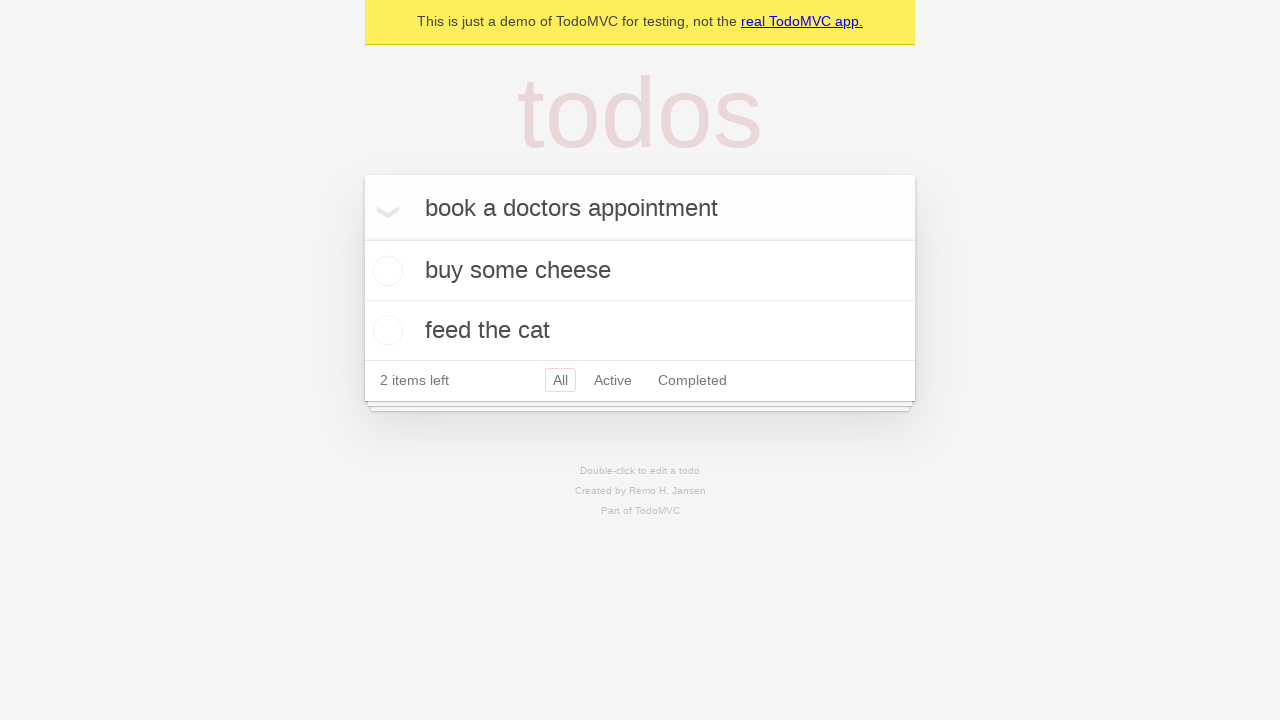

Pressed Enter to create third todo on internal:attr=[placeholder="What needs to be done?"i]
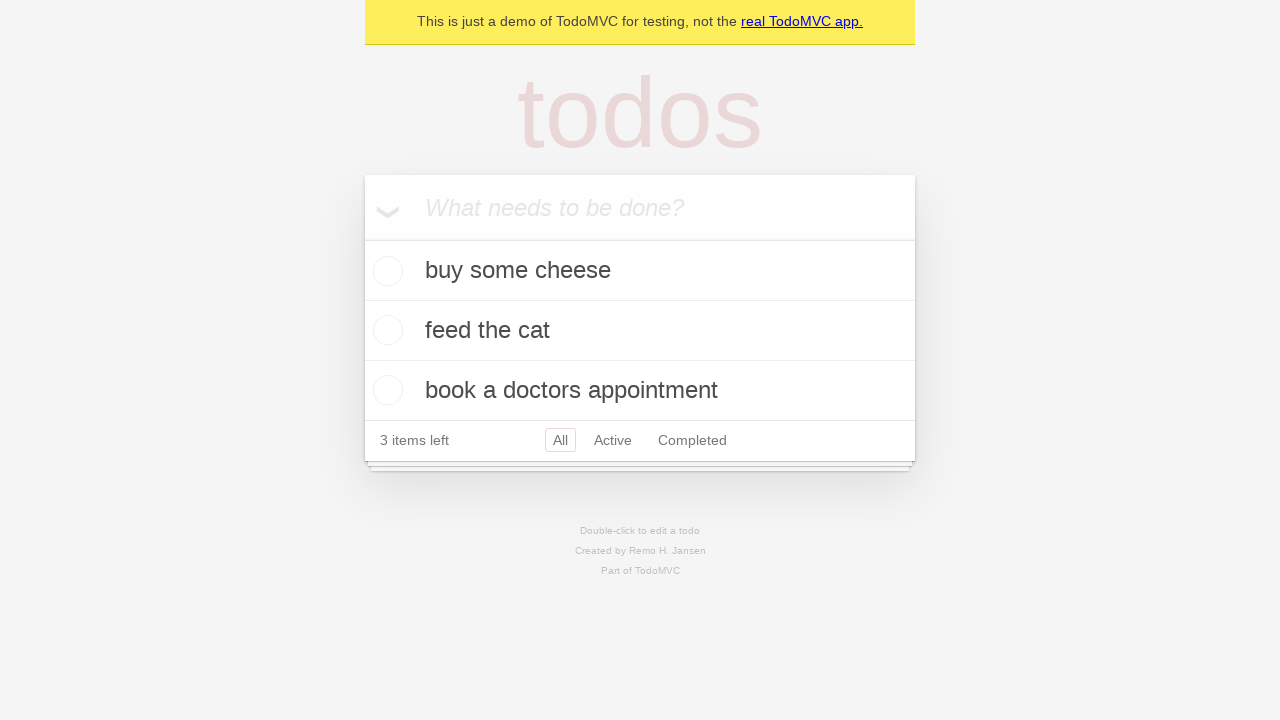

Double-clicked second todo item to enter edit mode at (640, 331) on internal:testid=[data-testid="todo-item"s] >> nth=1
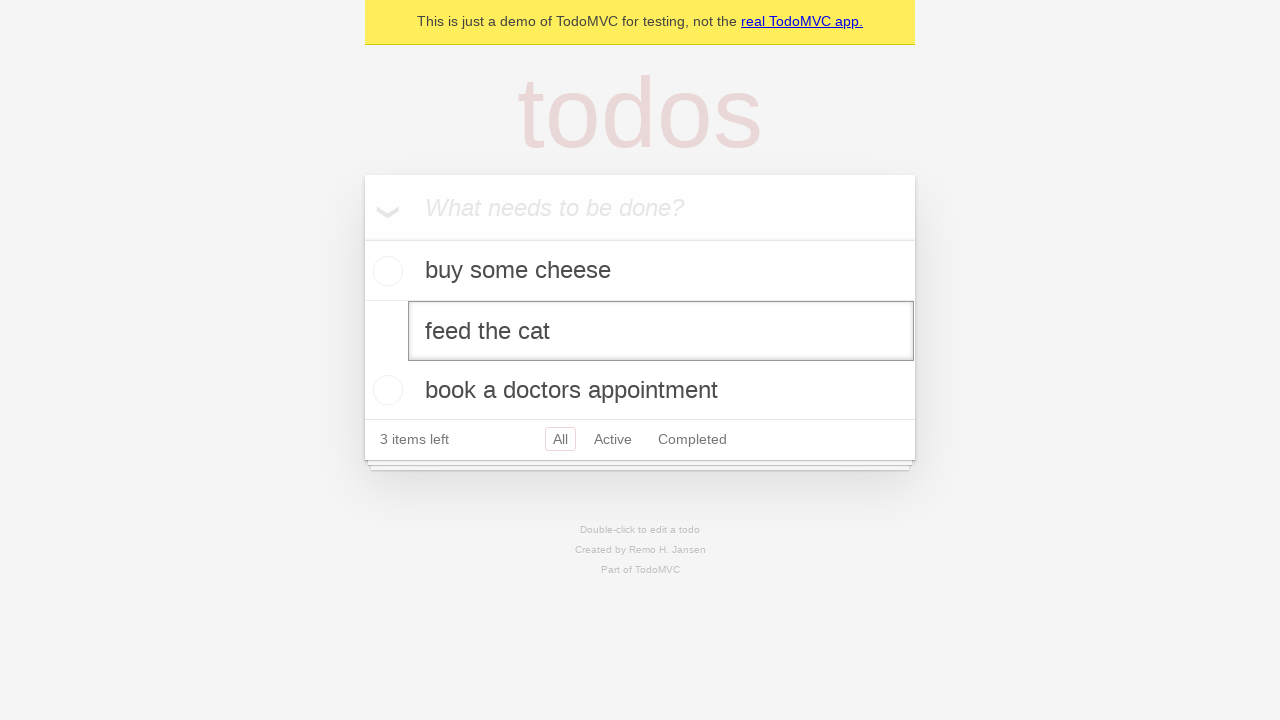

Filled edit textbox with new text 'buy some sausages' on internal:testid=[data-testid="todo-item"s] >> nth=1 >> internal:role=textbox[nam
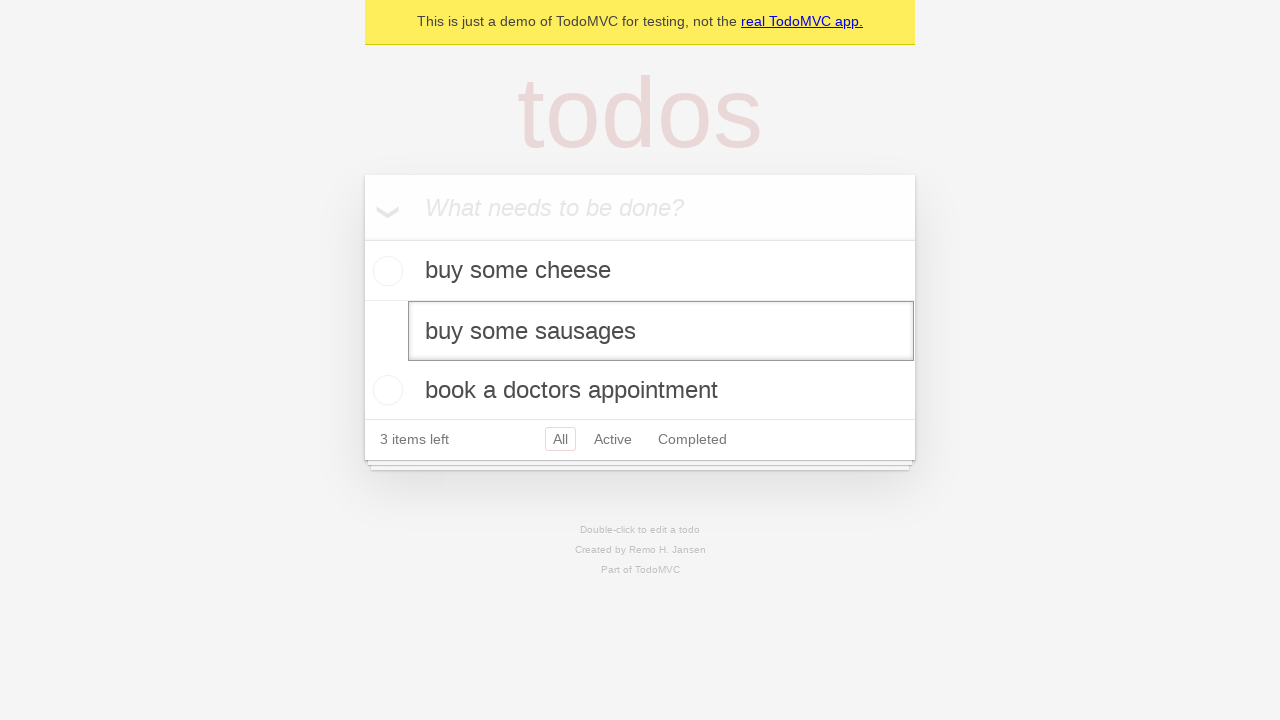

Dispatched blur event to save edits on second todo
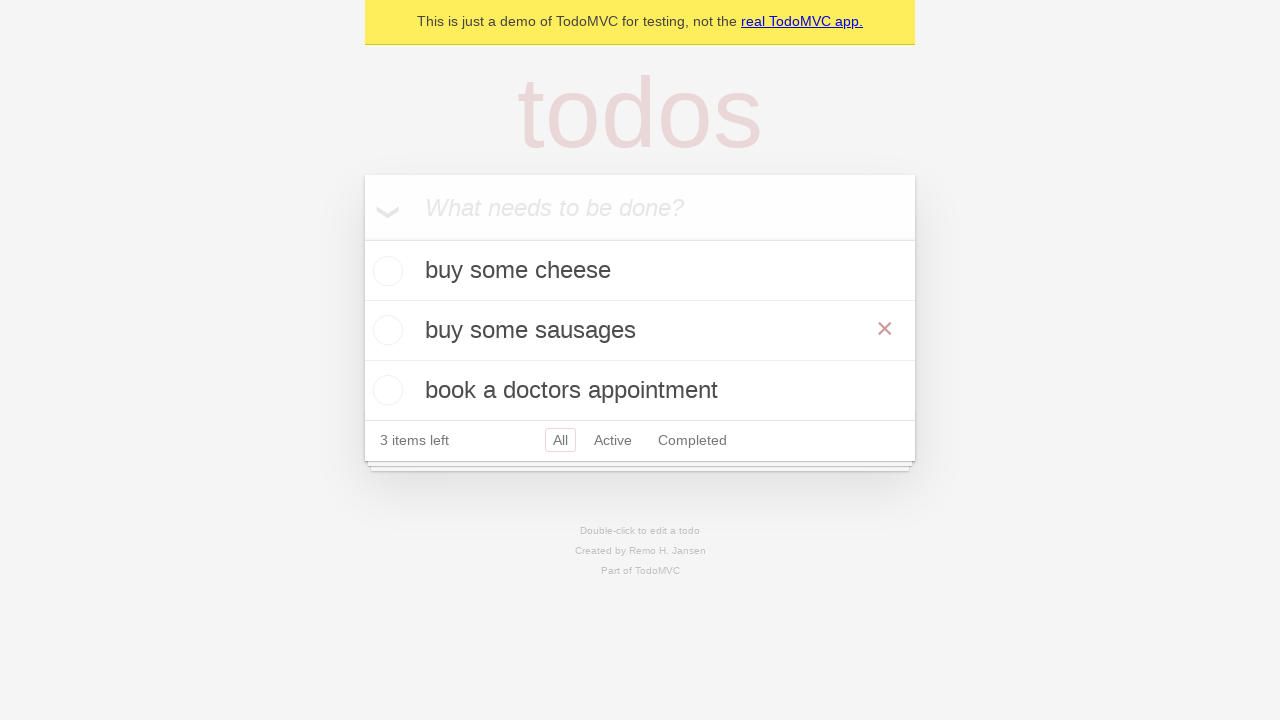

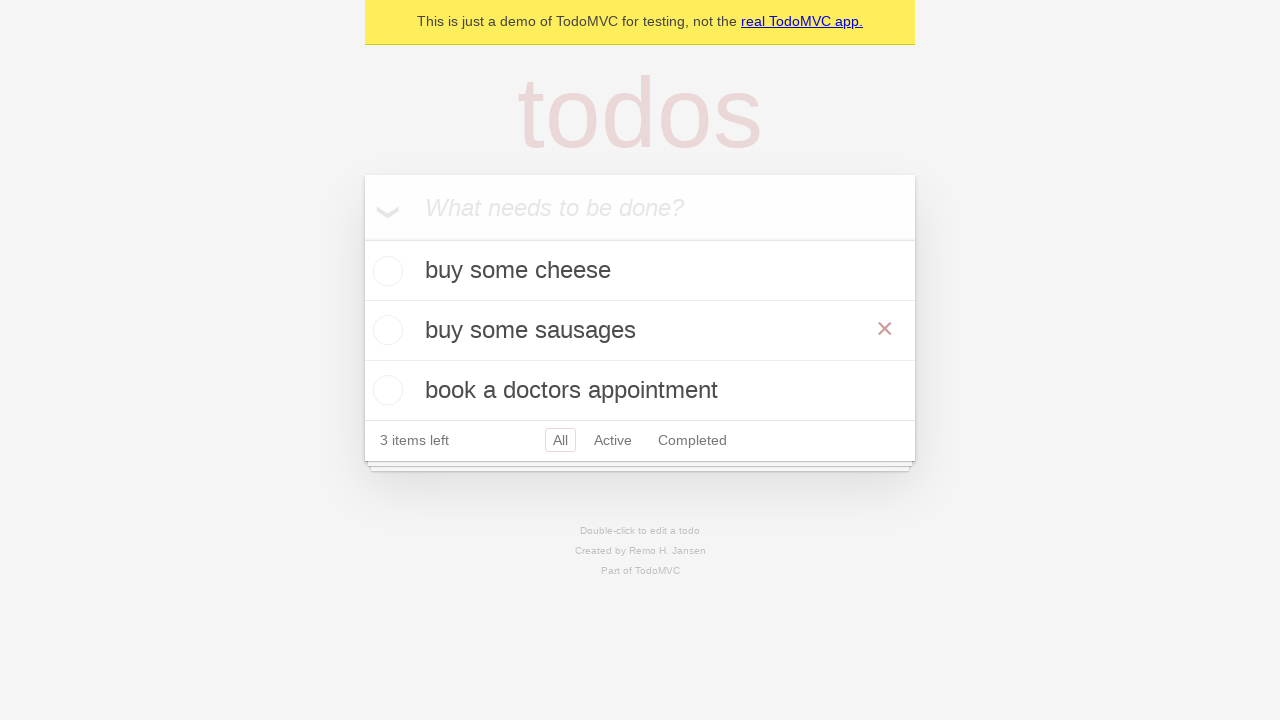